Tests a math calculation form by reading two numbers, calculating their sum, and selecting the answer from a dropdown menu

Starting URL: http://suninjuly.github.io/selects1.html

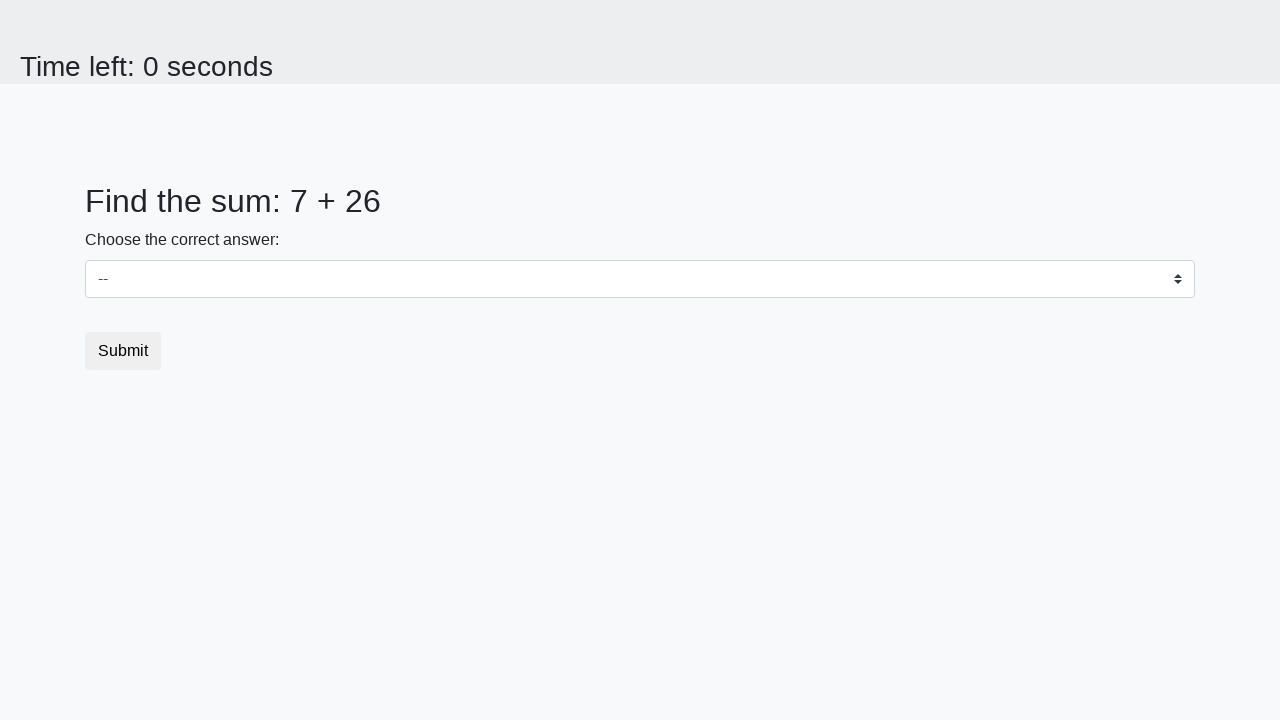

Read first number from #num1 element
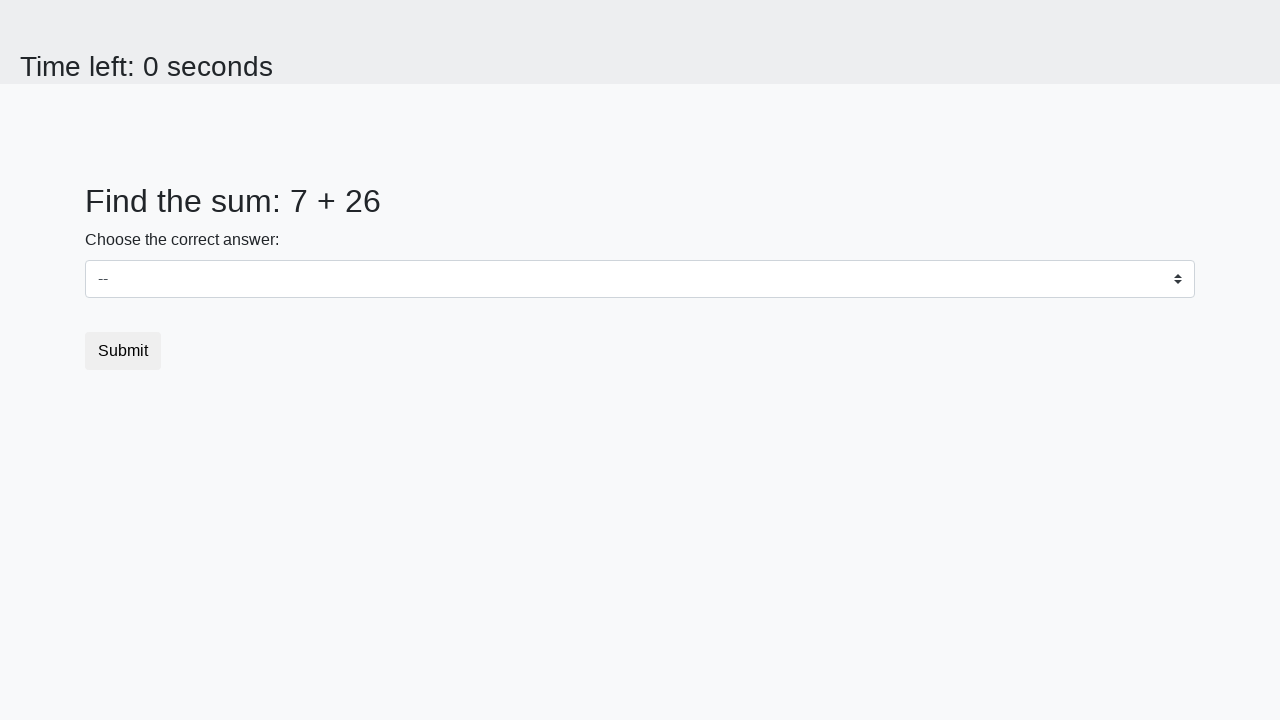

Read second number from #num2 element
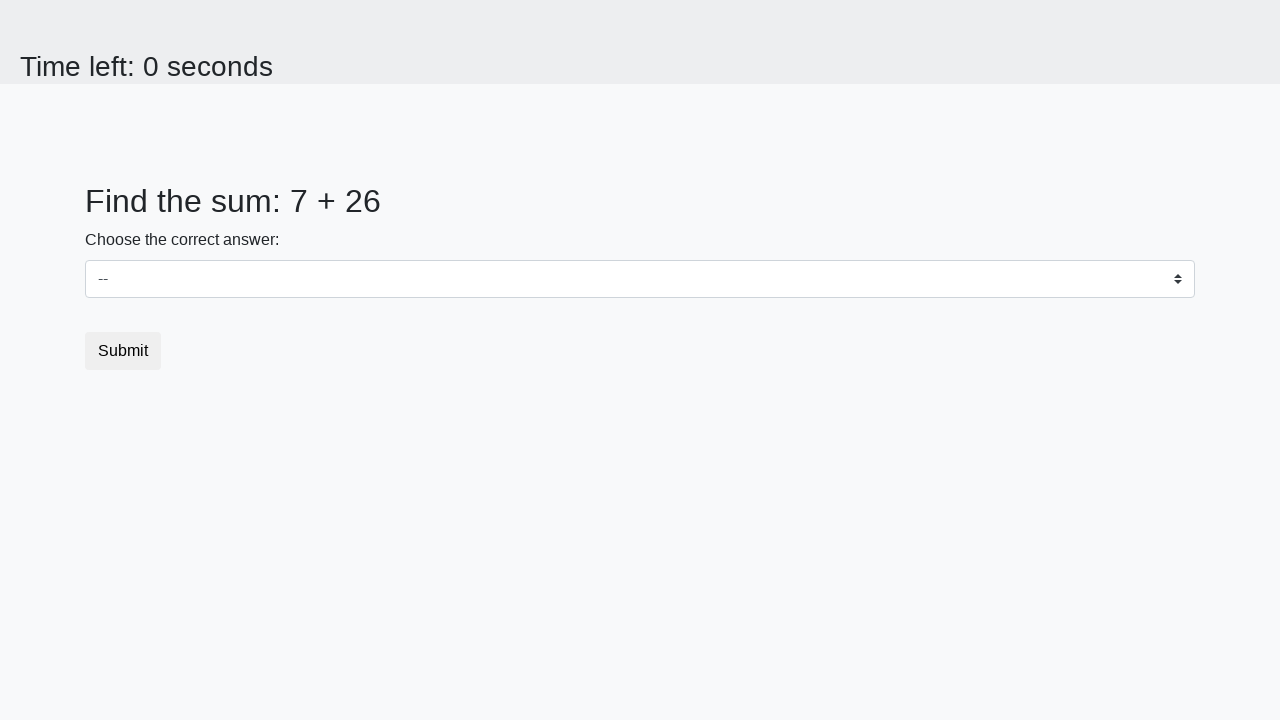

Calculated sum: 7 + 26 = 33
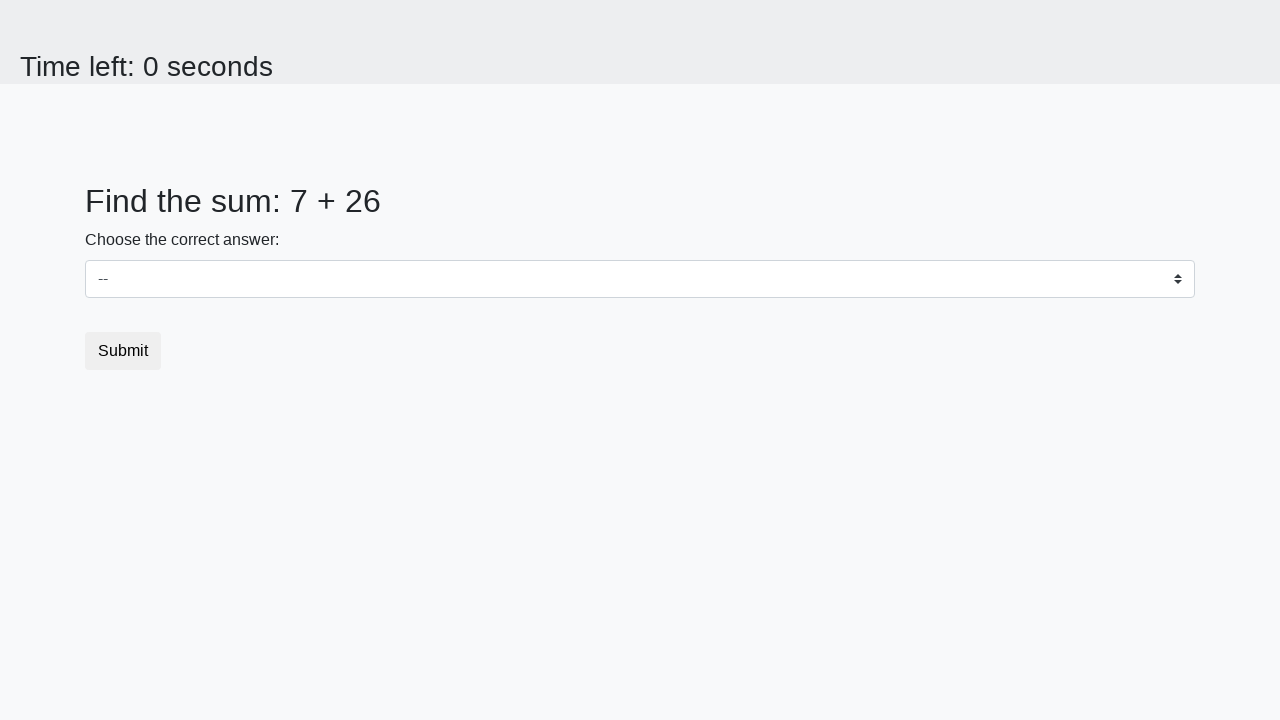

Selected answer '33' from dropdown menu on select
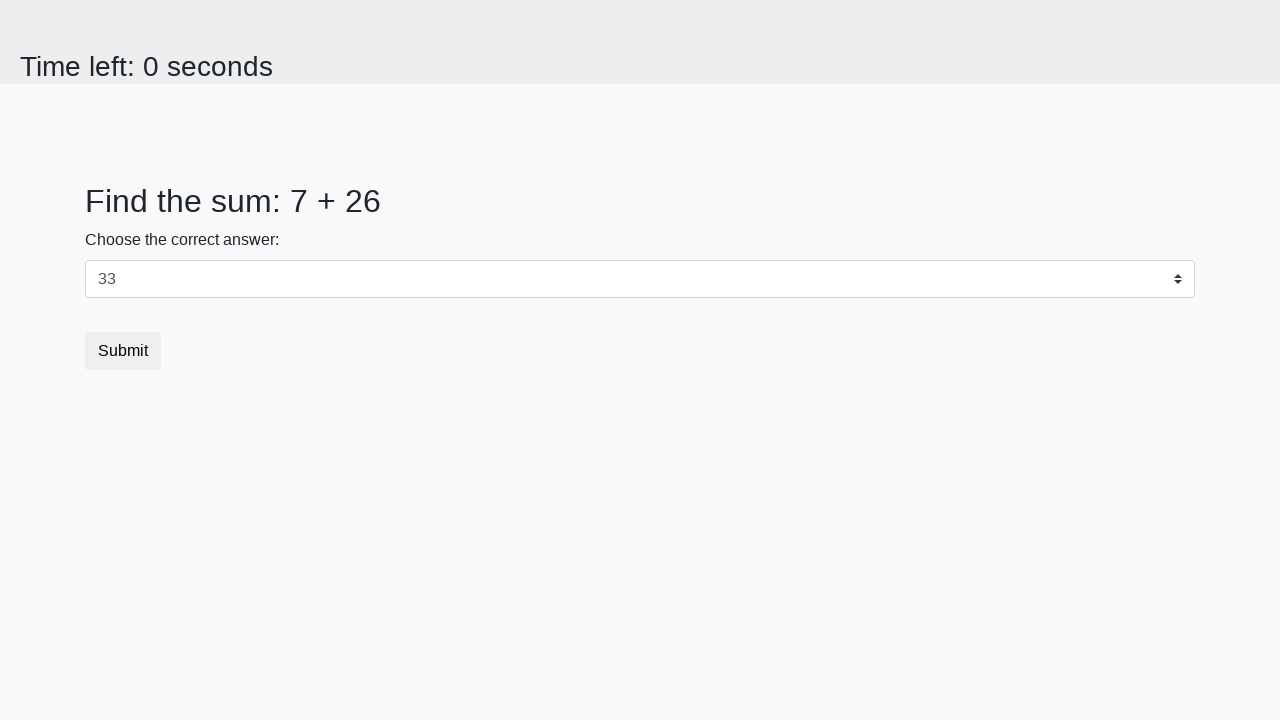

Clicked Submit button to submit the form at (123, 351) on button:has-text('Submit')
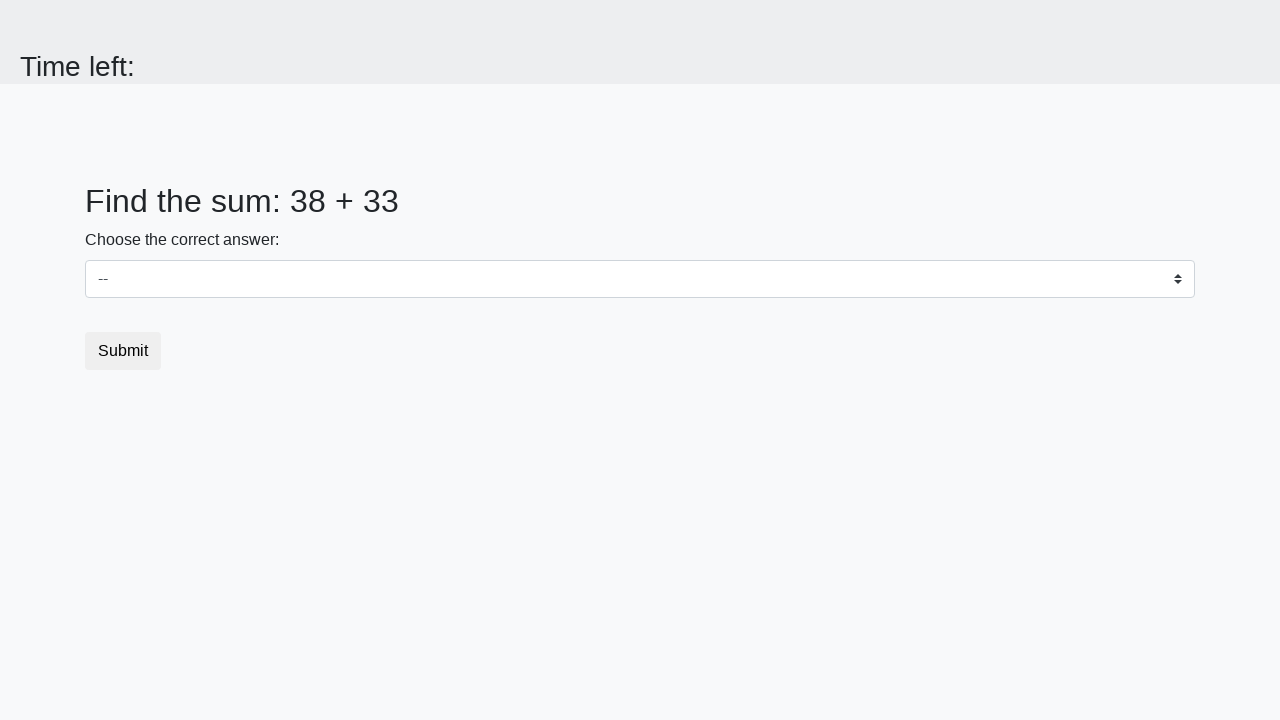

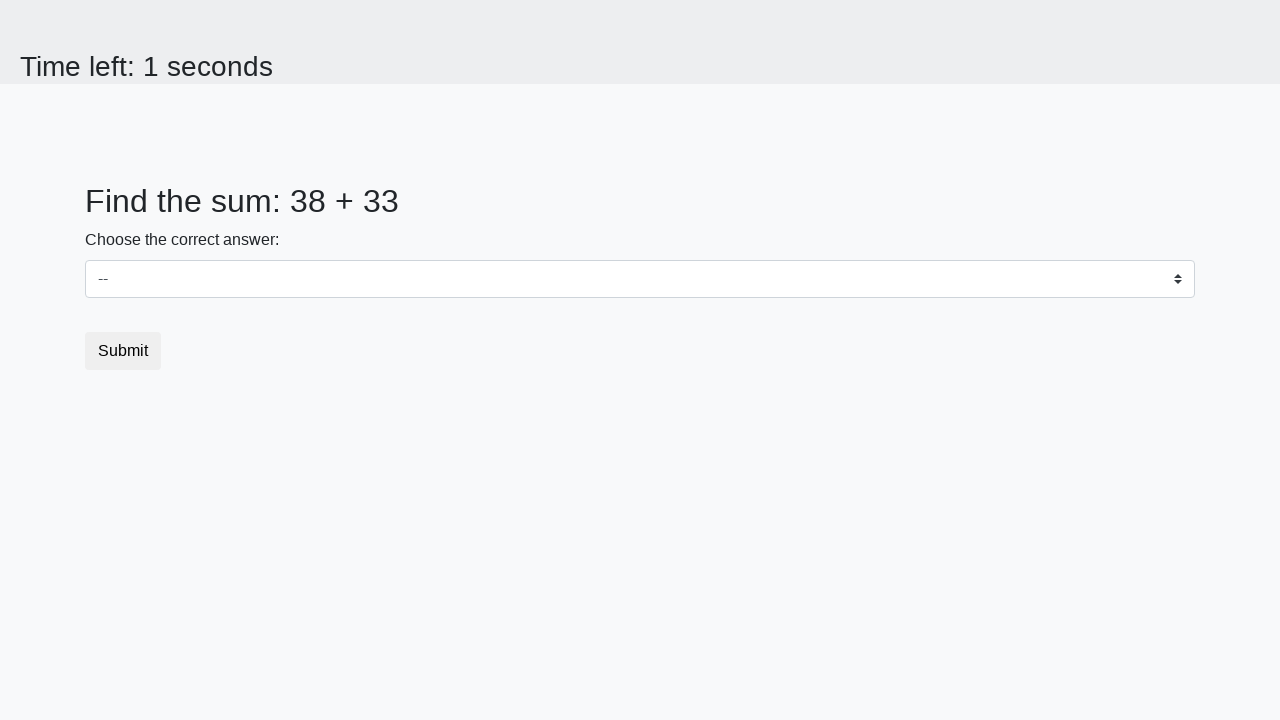